Tests form submission by extracting a hidden value from an element's attribute, calculating a mathematical result, filling in the answer field, checking required checkboxes, and submitting the form.

Starting URL: http://suninjuly.github.io/get_attribute.html

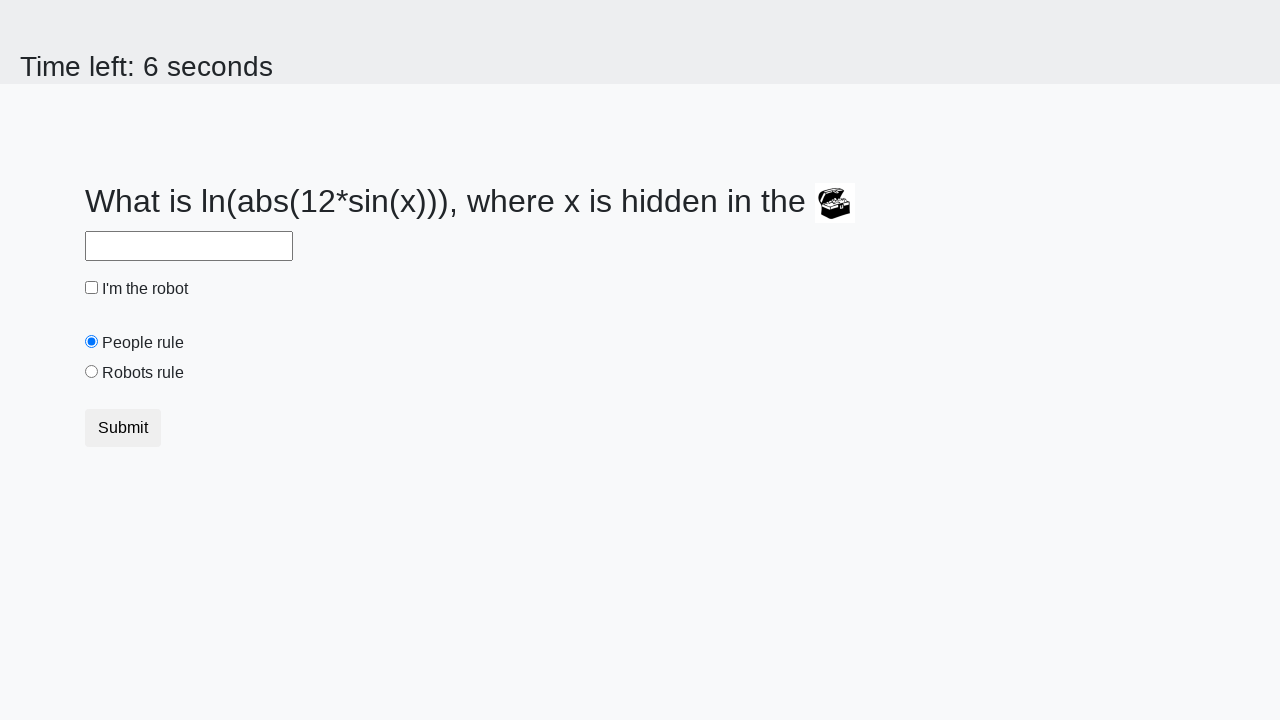

Retrieved hidden value from treasure element's valuex attribute
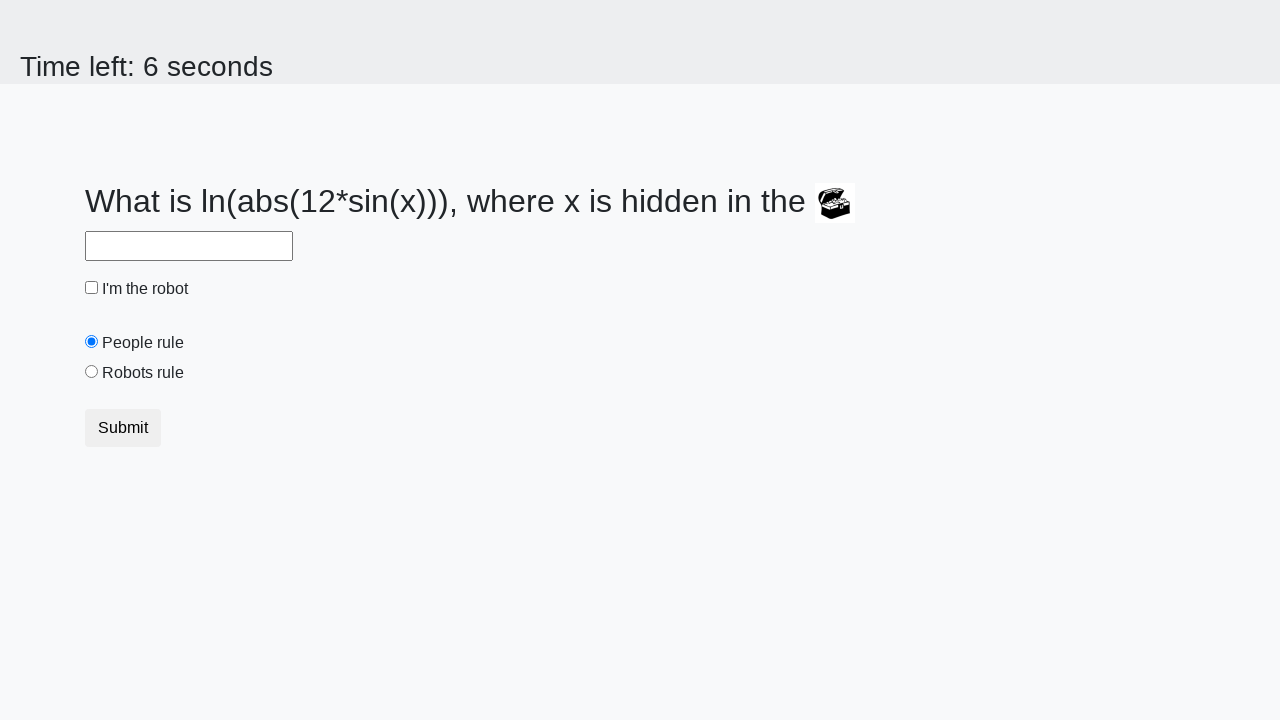

Calculated mathematical result: 1.0435342280171531
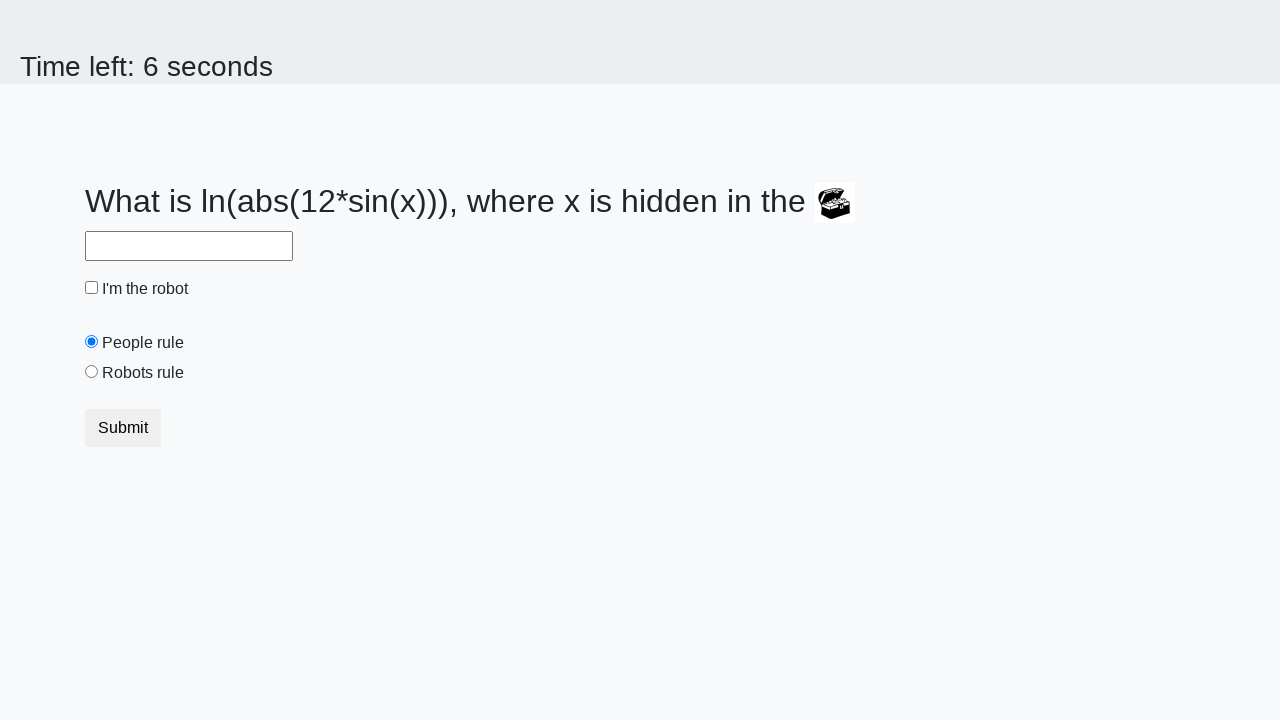

Filled answer field with calculated value on #answer
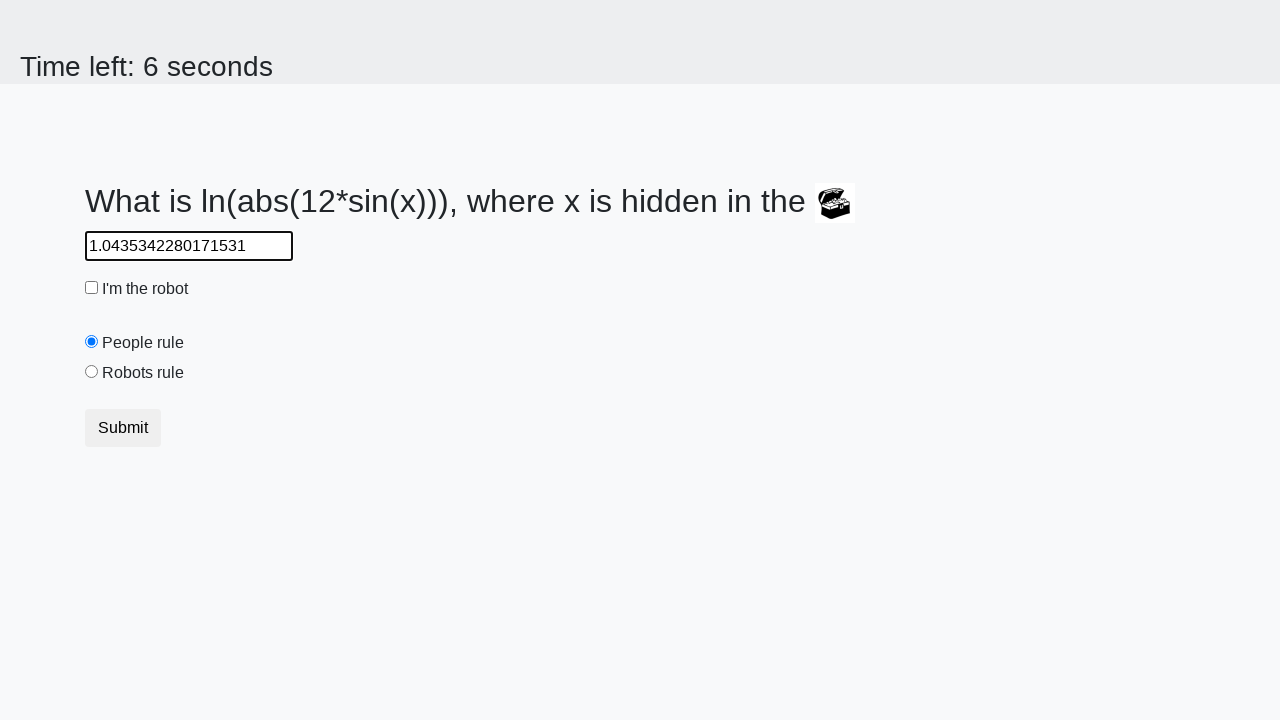

Checked the robot checkbox at (92, 288) on #robotCheckbox
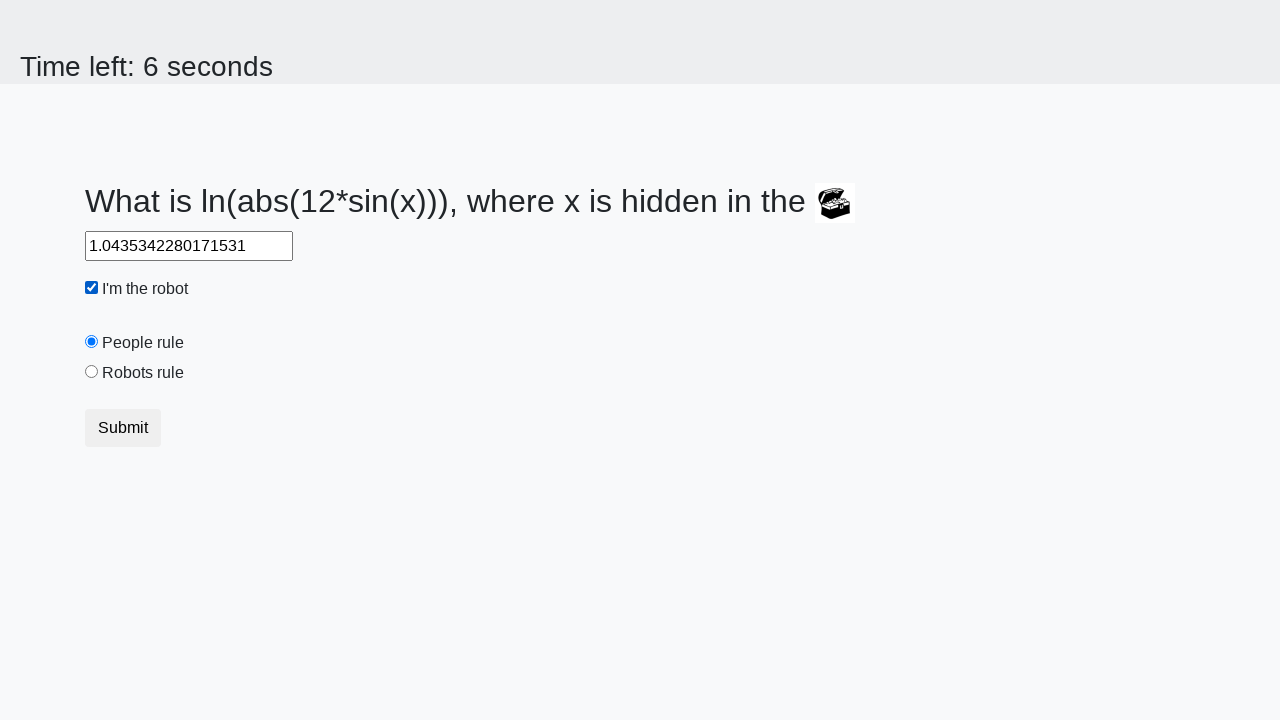

Checked the robots rule checkbox at (92, 372) on #robotsRule
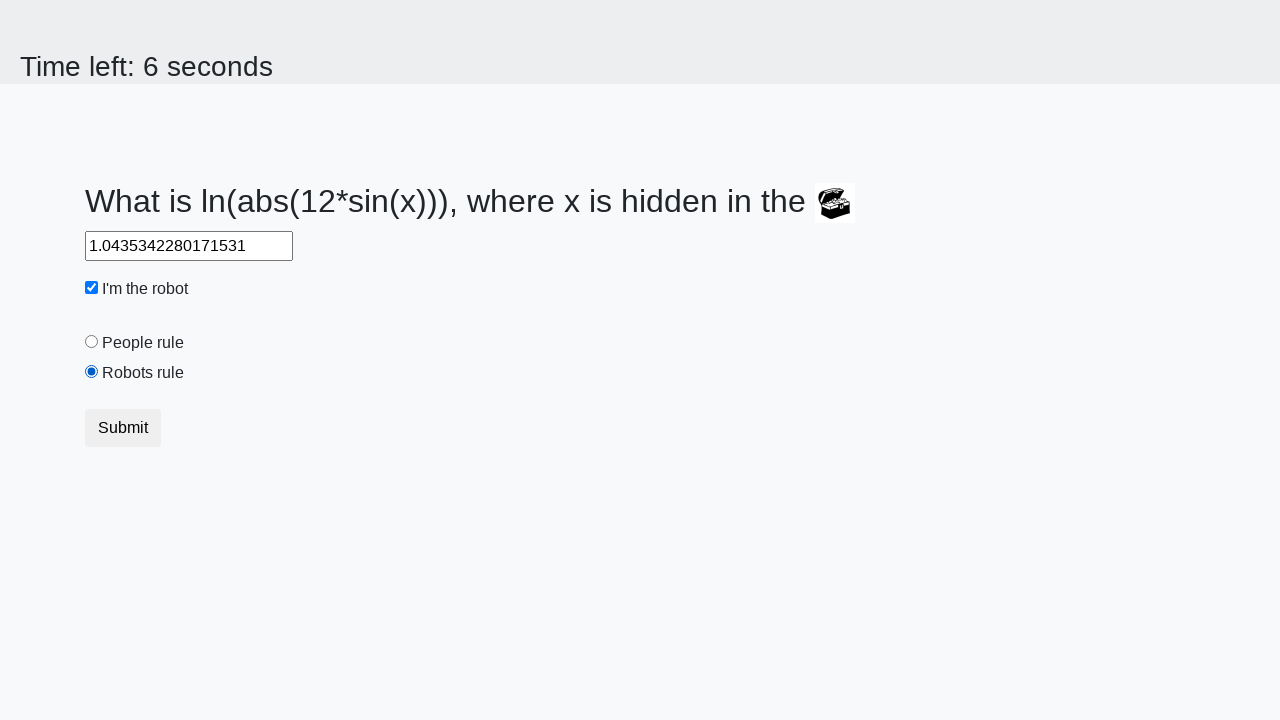

Clicked form submit button at (123, 428) on button.btn
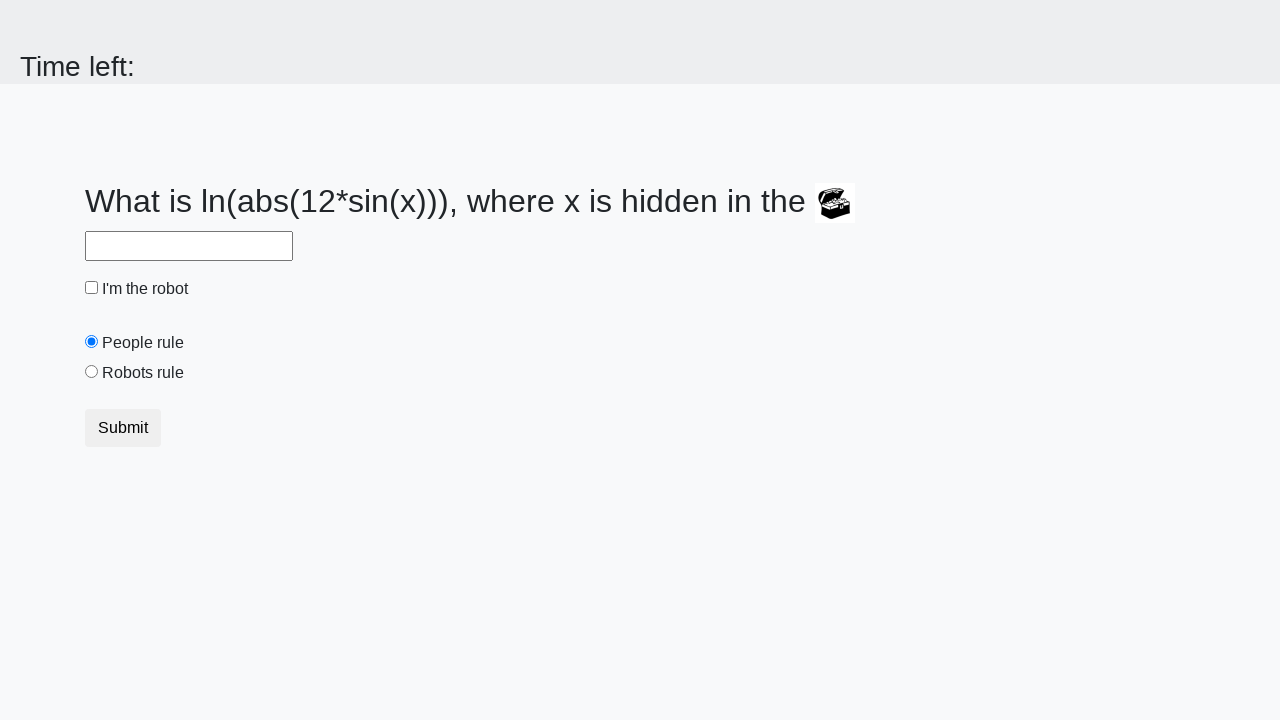

Waited for page to process form submission
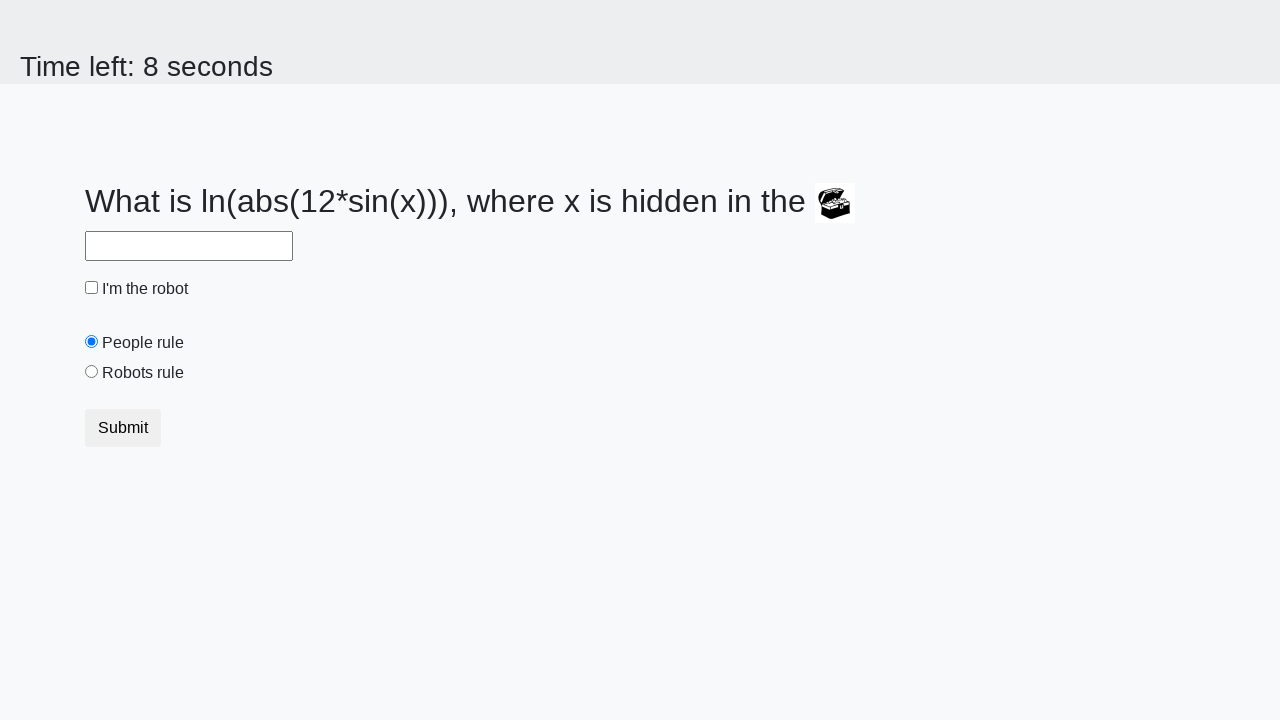

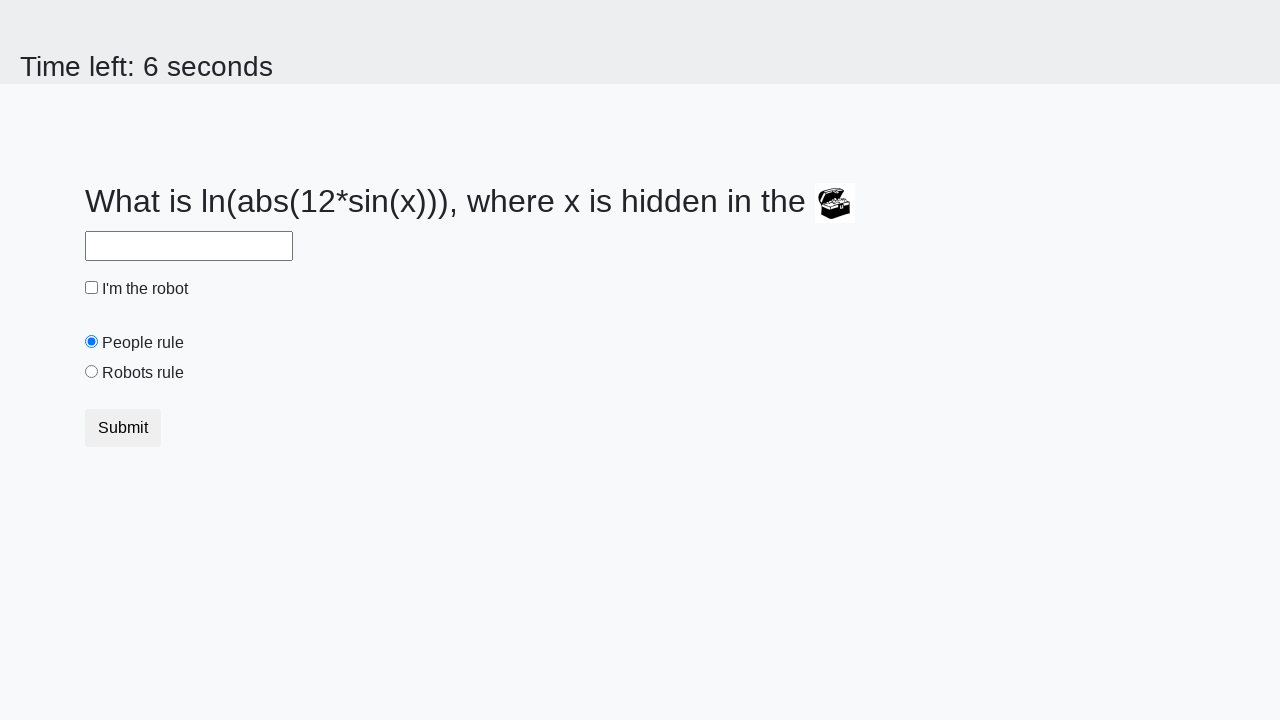